Tests checkbox interaction by finding all checkboxes on the page and ensuring both are selected by clicking any that are not already checked

Starting URL: https://the-internet.herokuapp.com/checkboxes

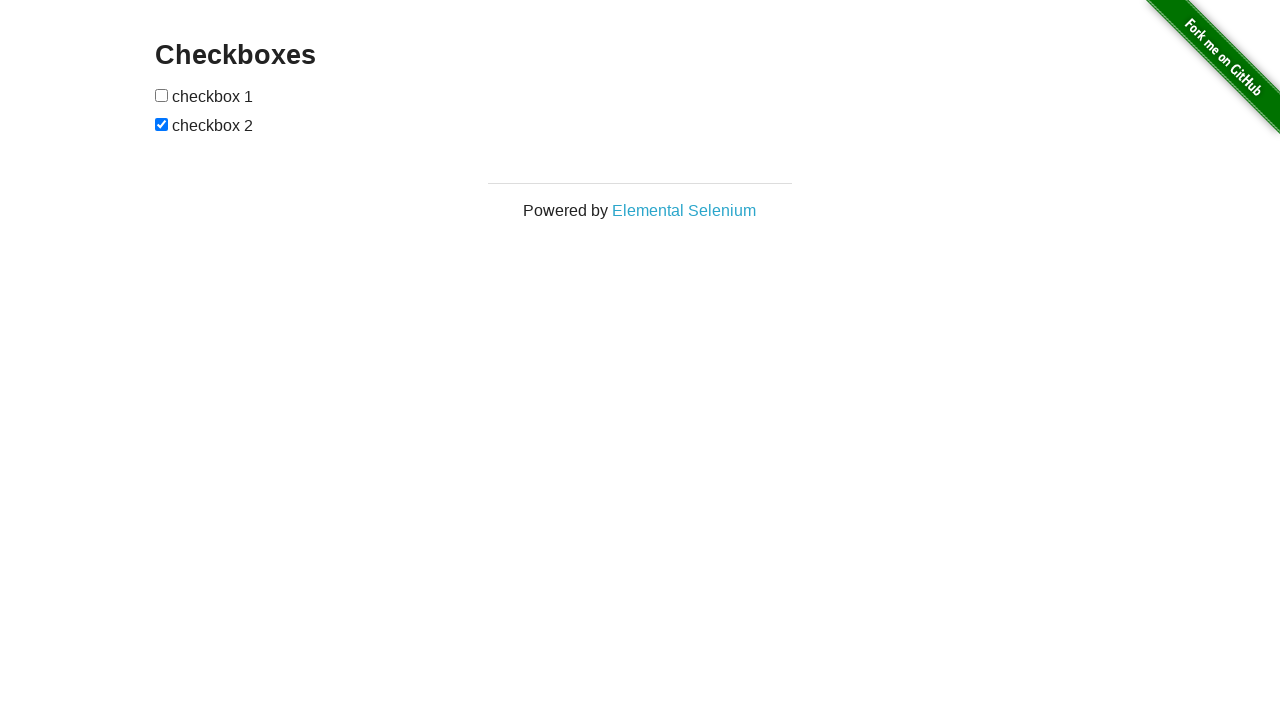

Waited for checkboxes to be present on the page
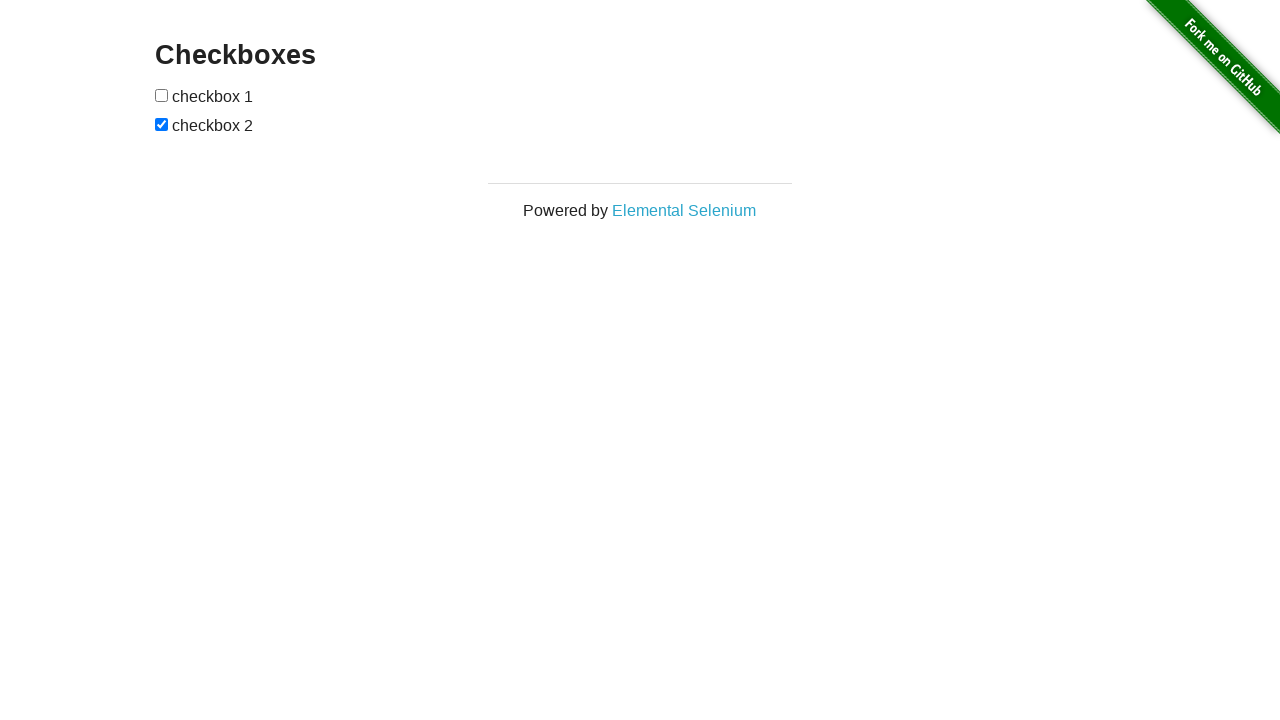

Located all checkbox elements on the page
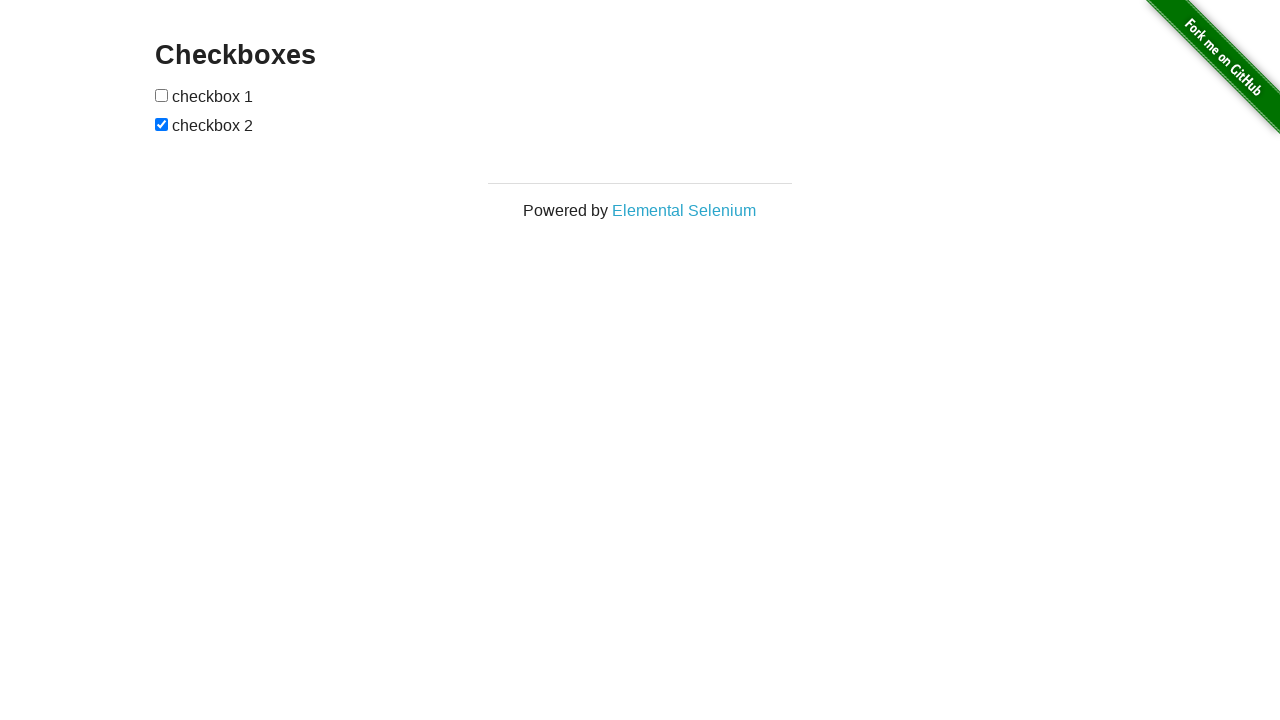

Clicked checkbox 1 to select it at (162, 95) on input[type='checkbox'] >> nth=0
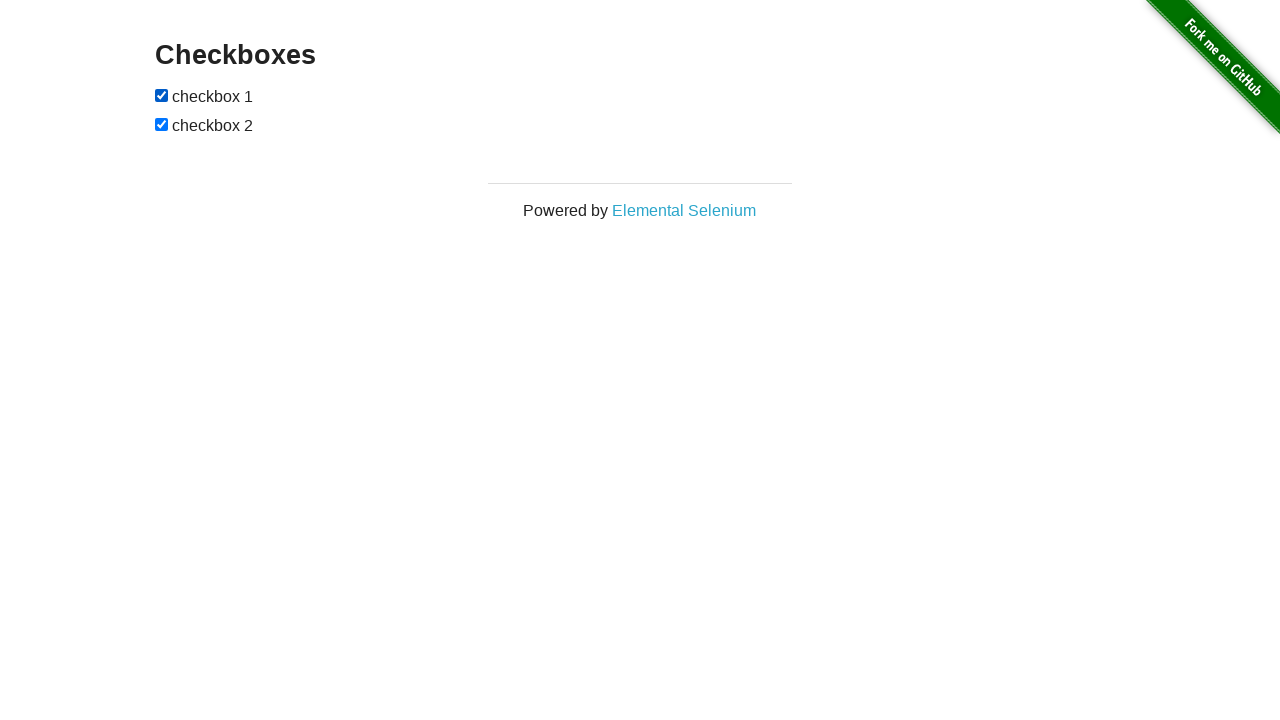

Checkbox 2 was already selected, skipped
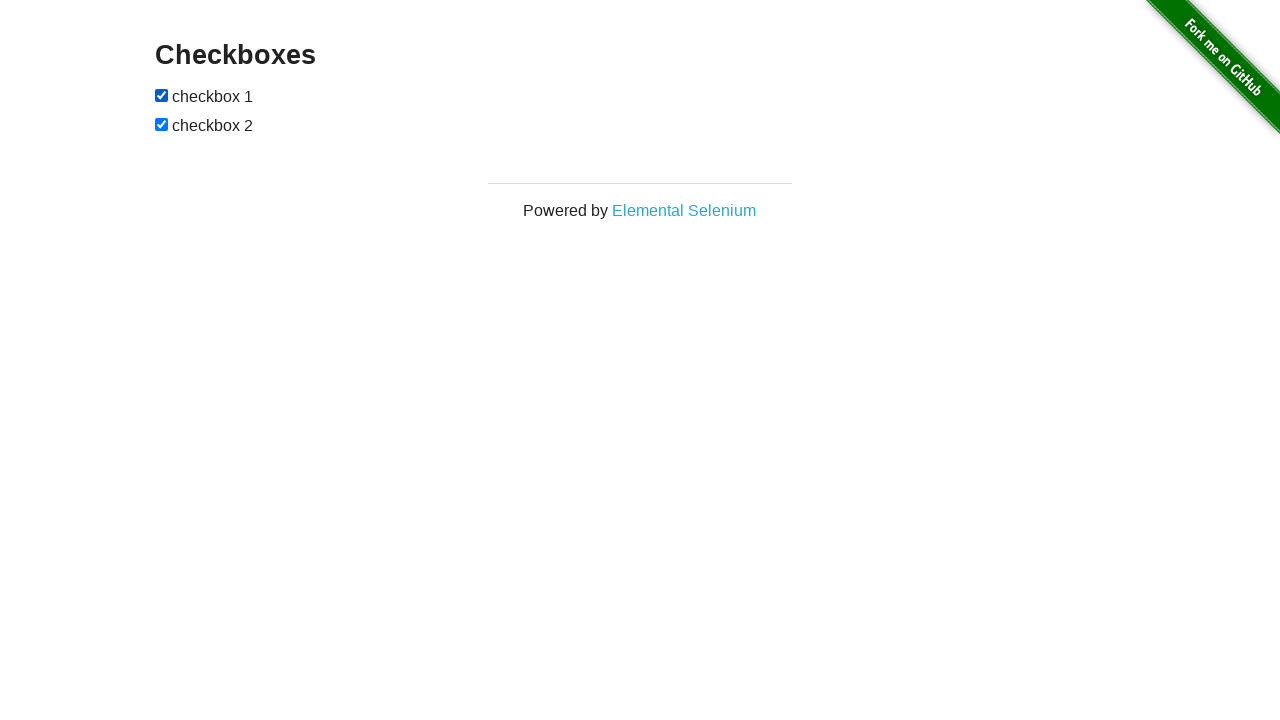

Verified checkbox 1 is checked
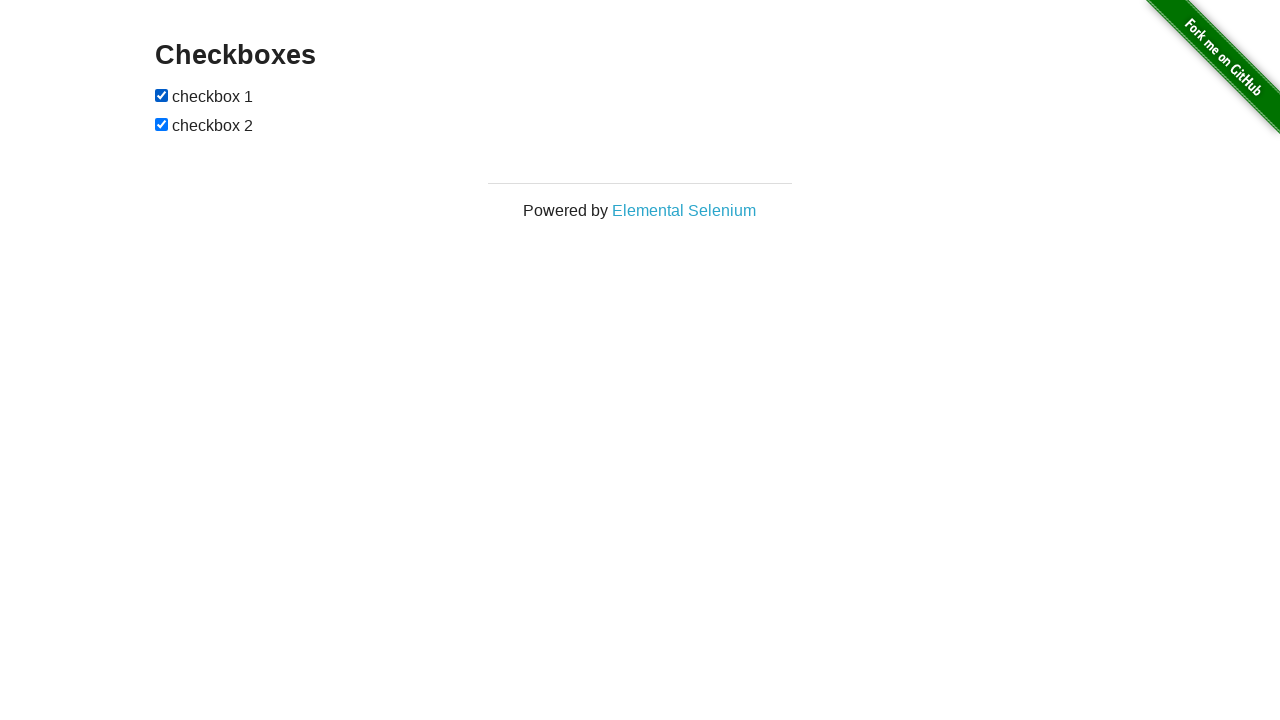

Verified checkbox 2 is checked
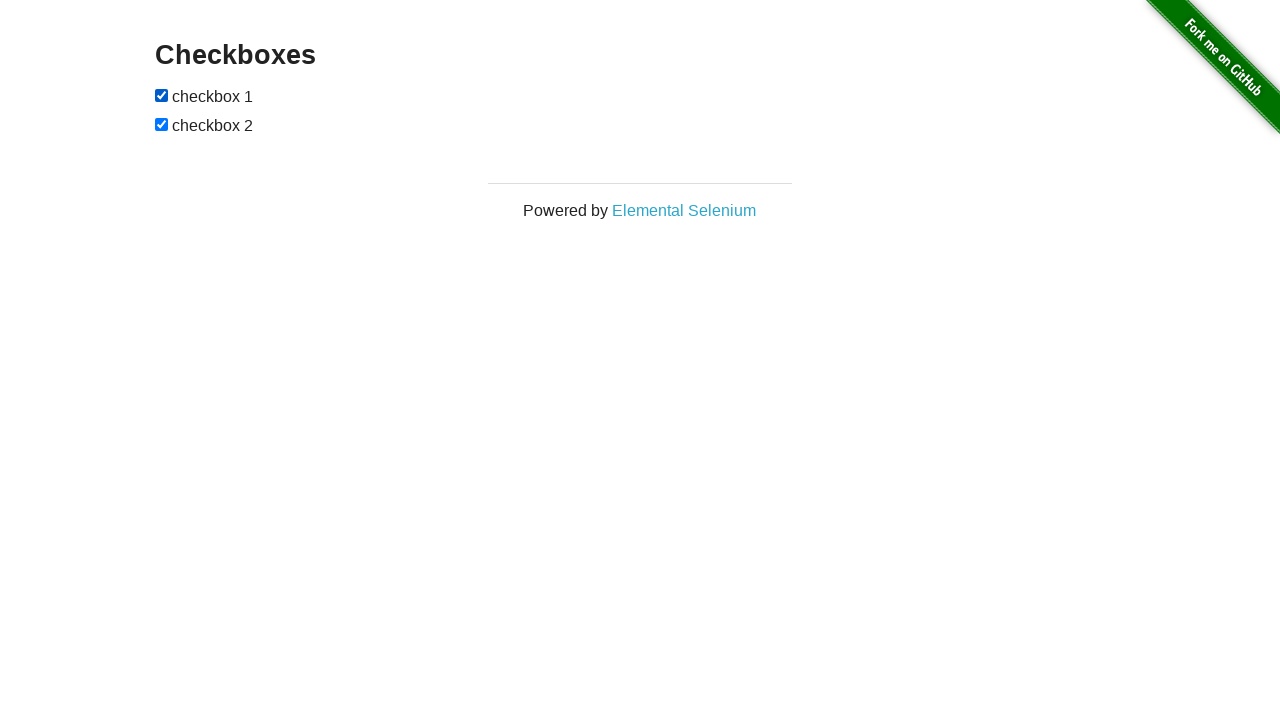

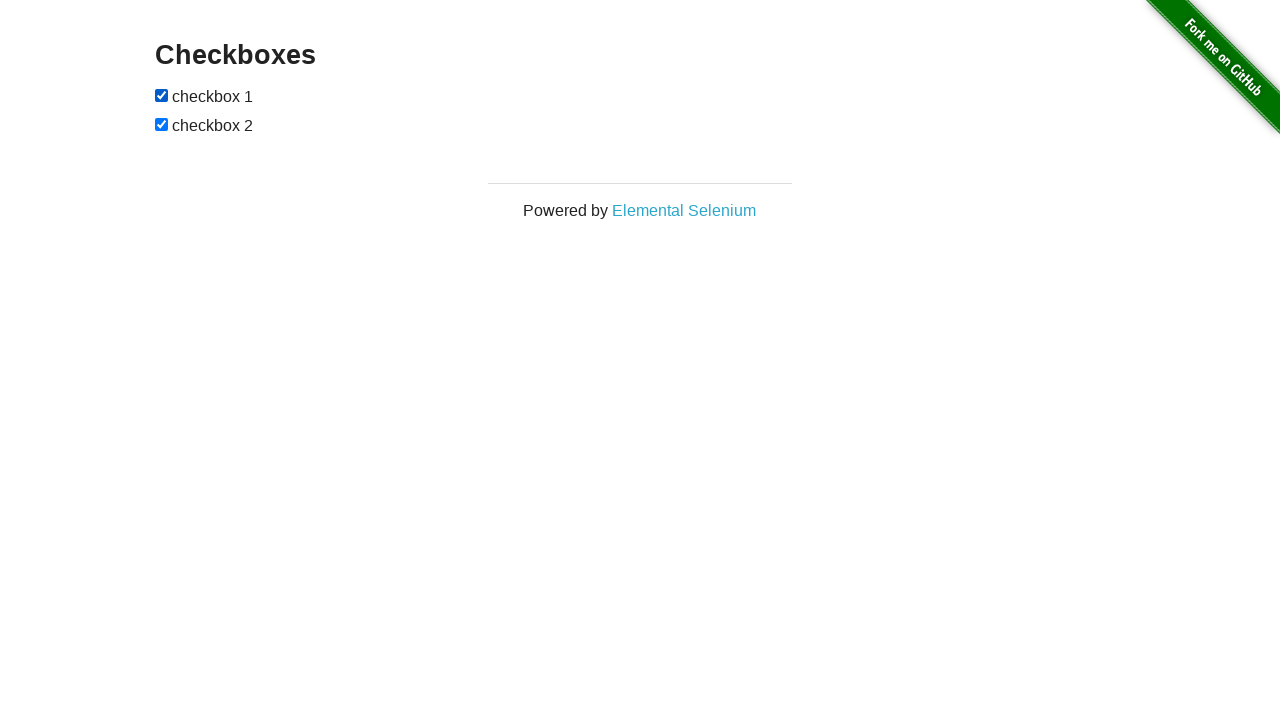